Navigates to SpiceJet airline website and clicks on a UI element, likely a booking or navigation component on the homepage.

Starting URL: https://www.spicejet.com/

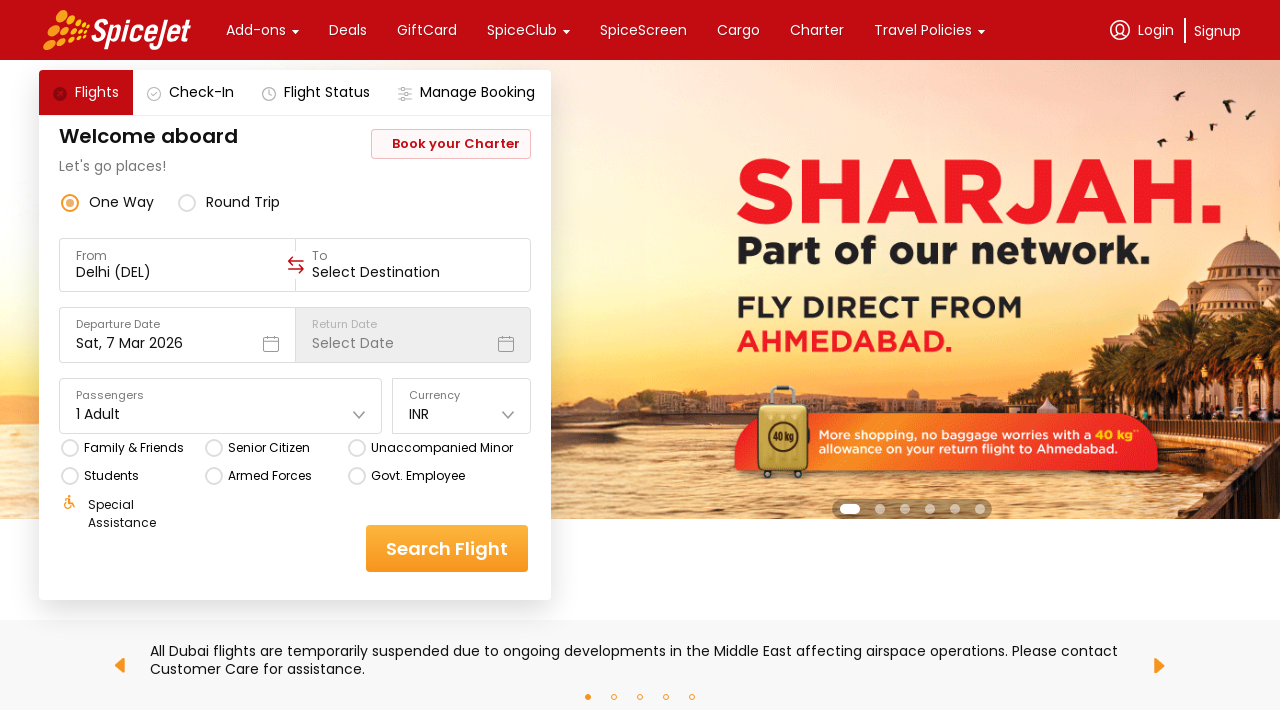

Waited for page to reach networkidle state
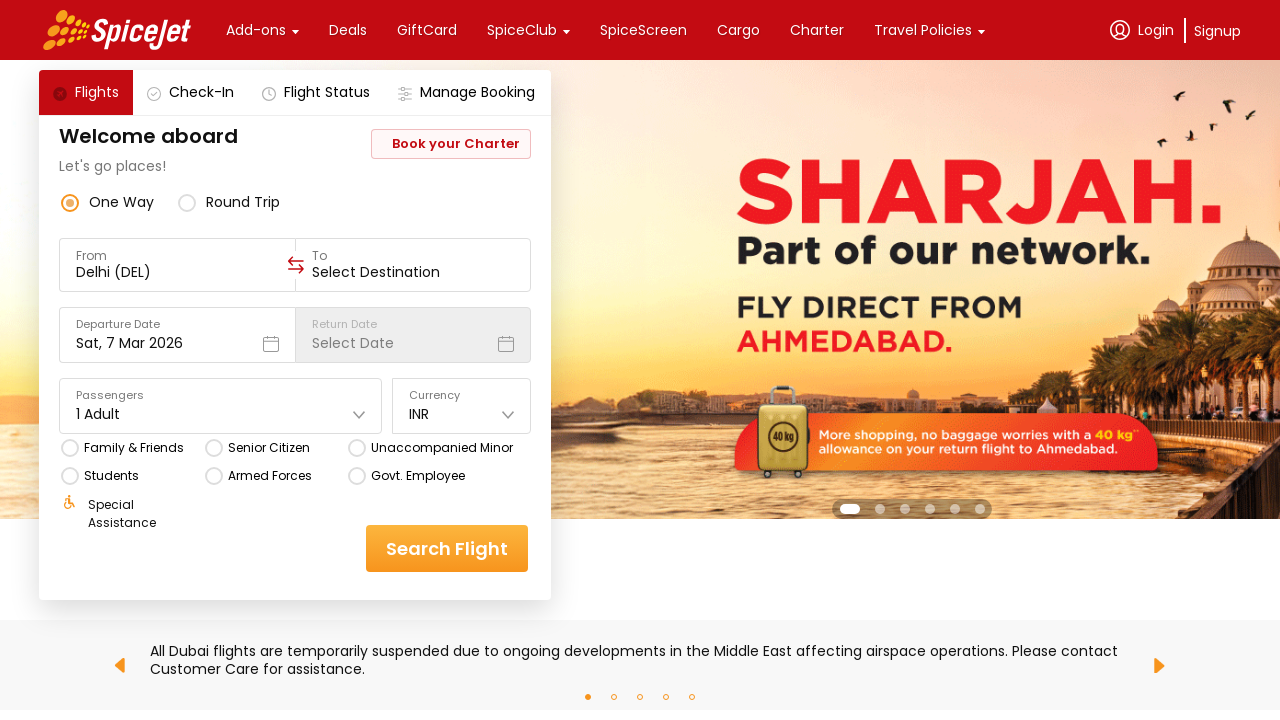

Clicked on booking/navigation component on SpiceJet homepage at (130, 344) on (//div[@class='css-76zvg2 css-bfa6kz r-homxoj r-ubezar'])[1]
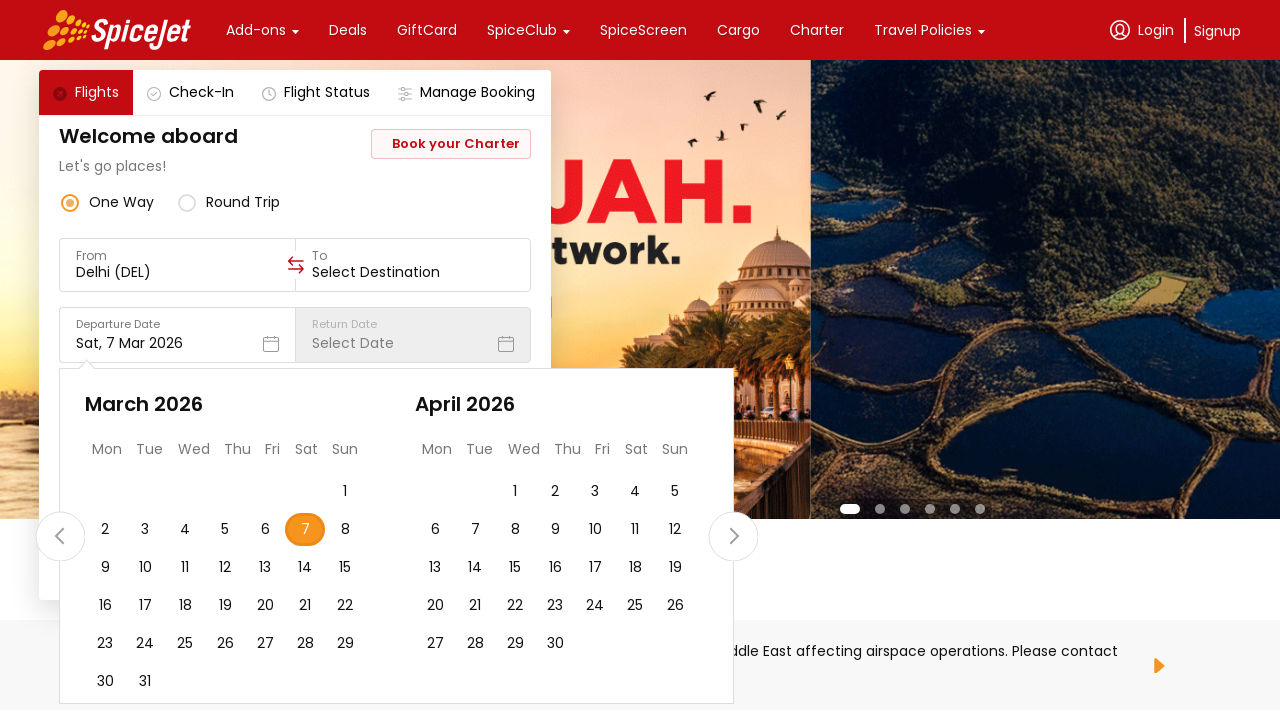

Waited 2 seconds for click action to complete
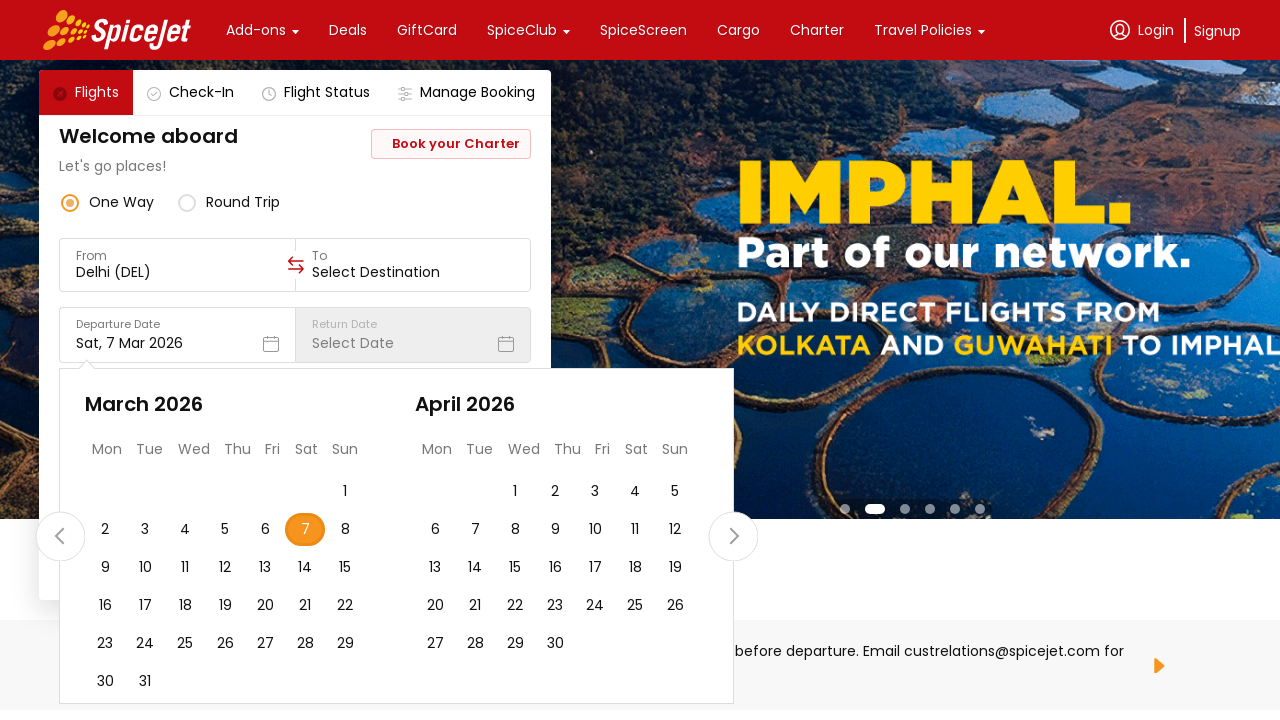

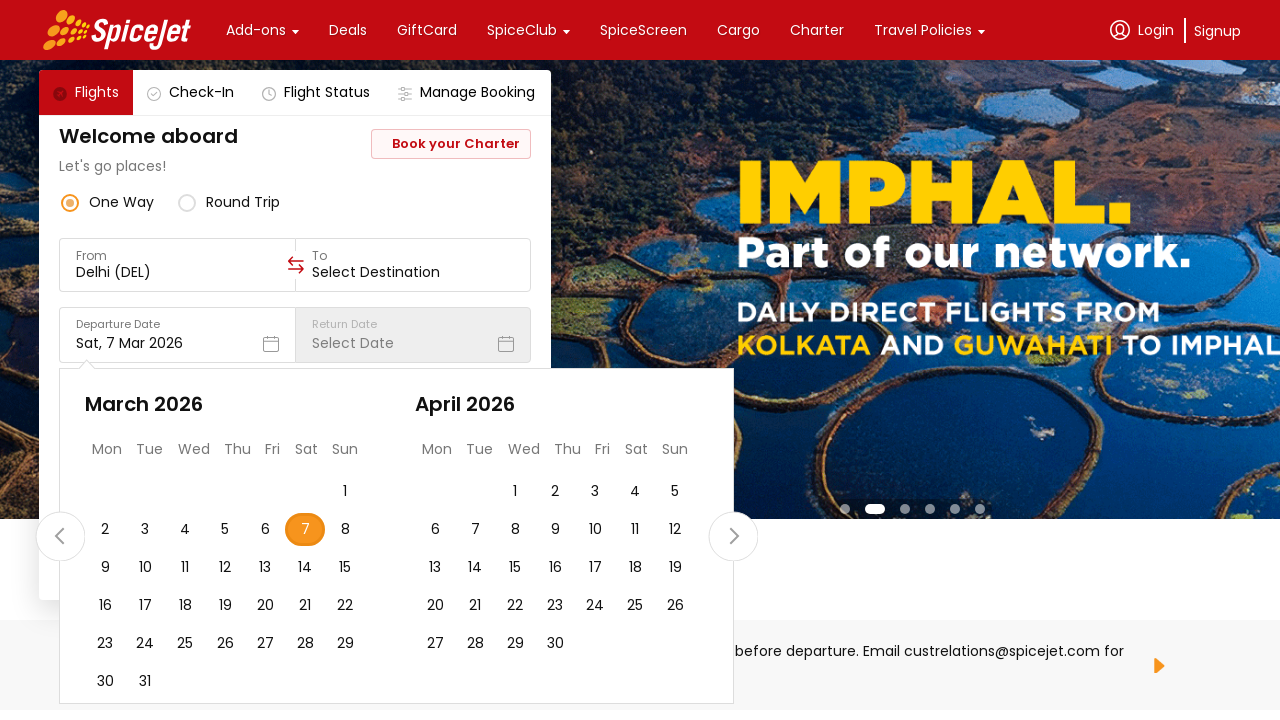